Tests file download functionality by clicking on a download link and verifying the file is downloaded

Starting URL: https://the-internet.herokuapp.com/download

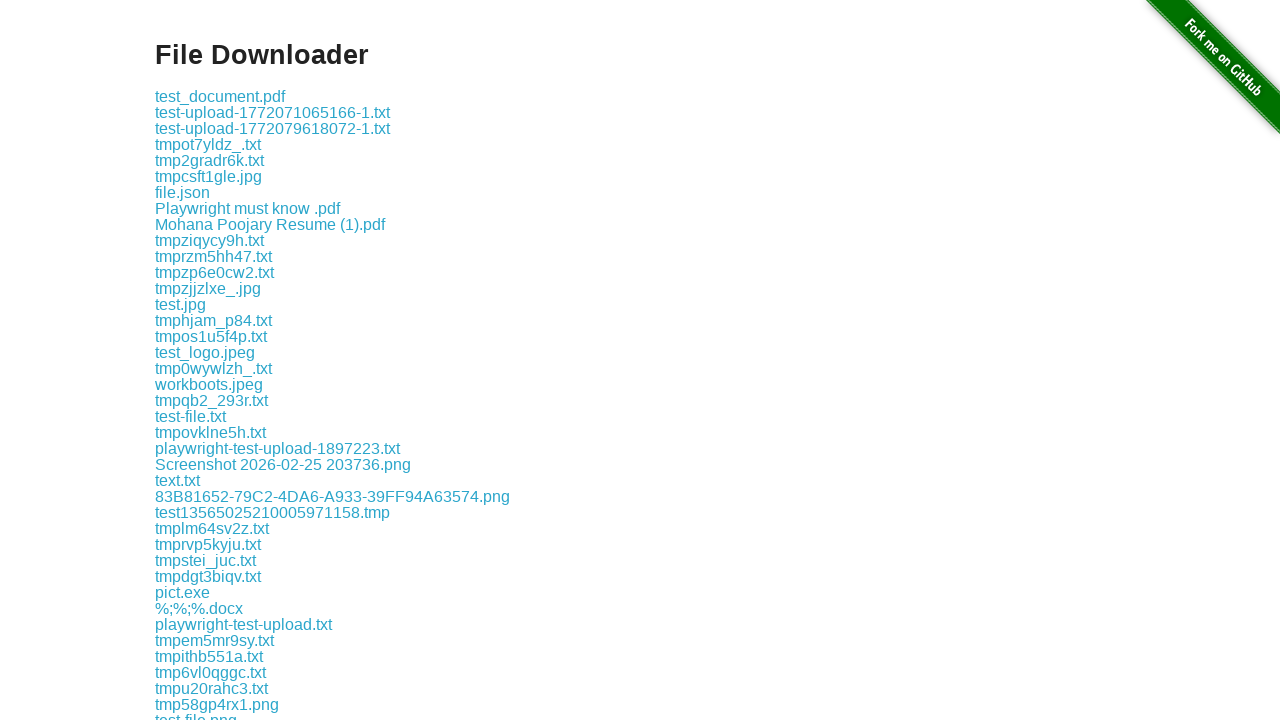

Clicked on file download link (some-file.txt) at (198, 360) on a:text('some-file.txt')
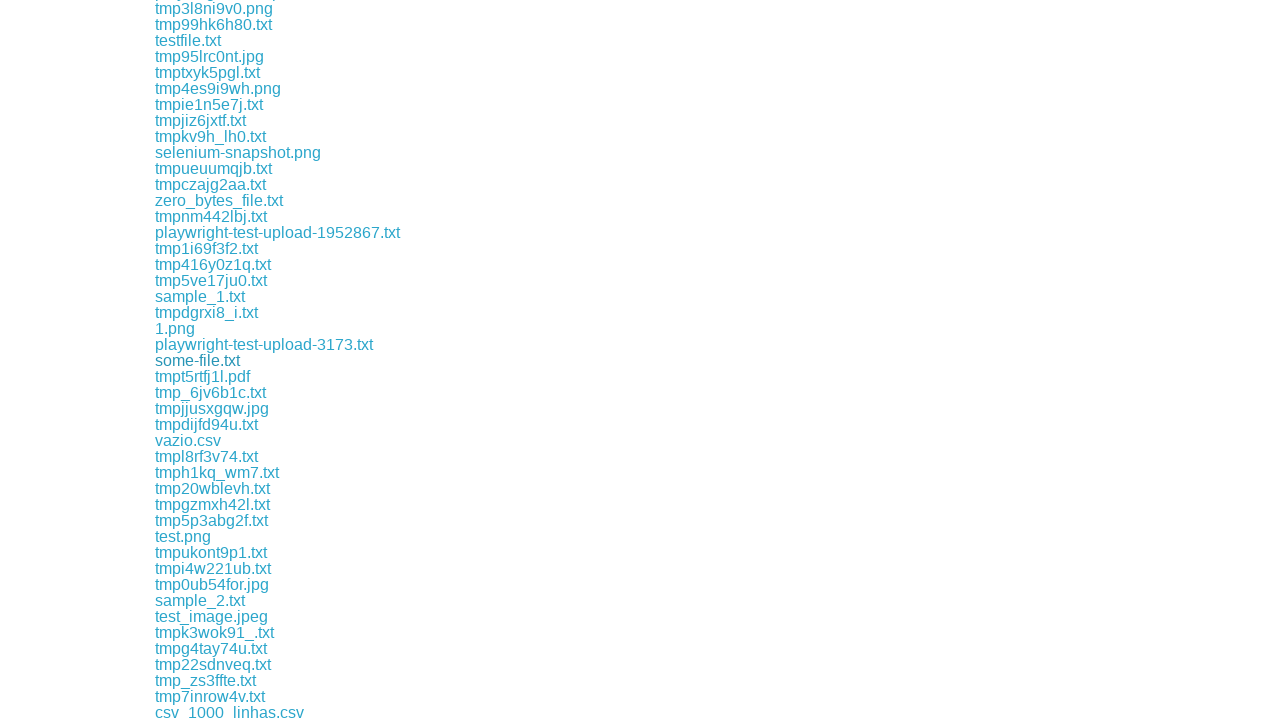

Waited 2 seconds for file download to complete
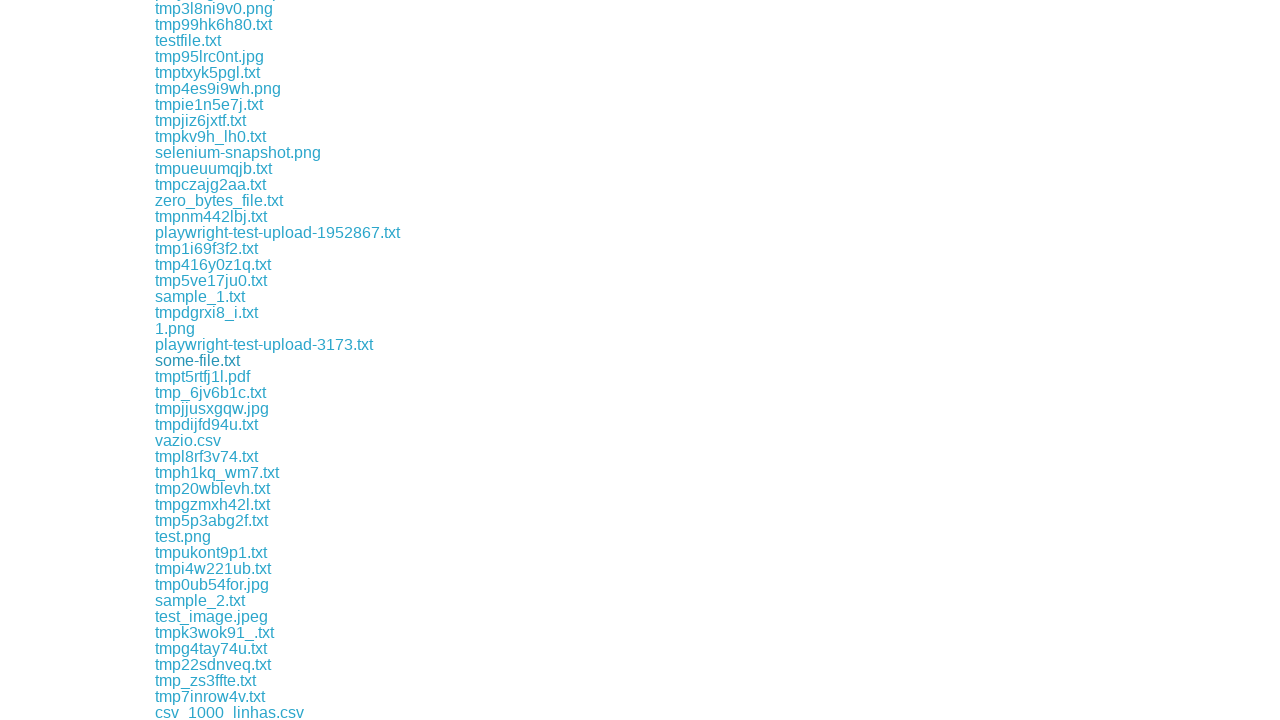

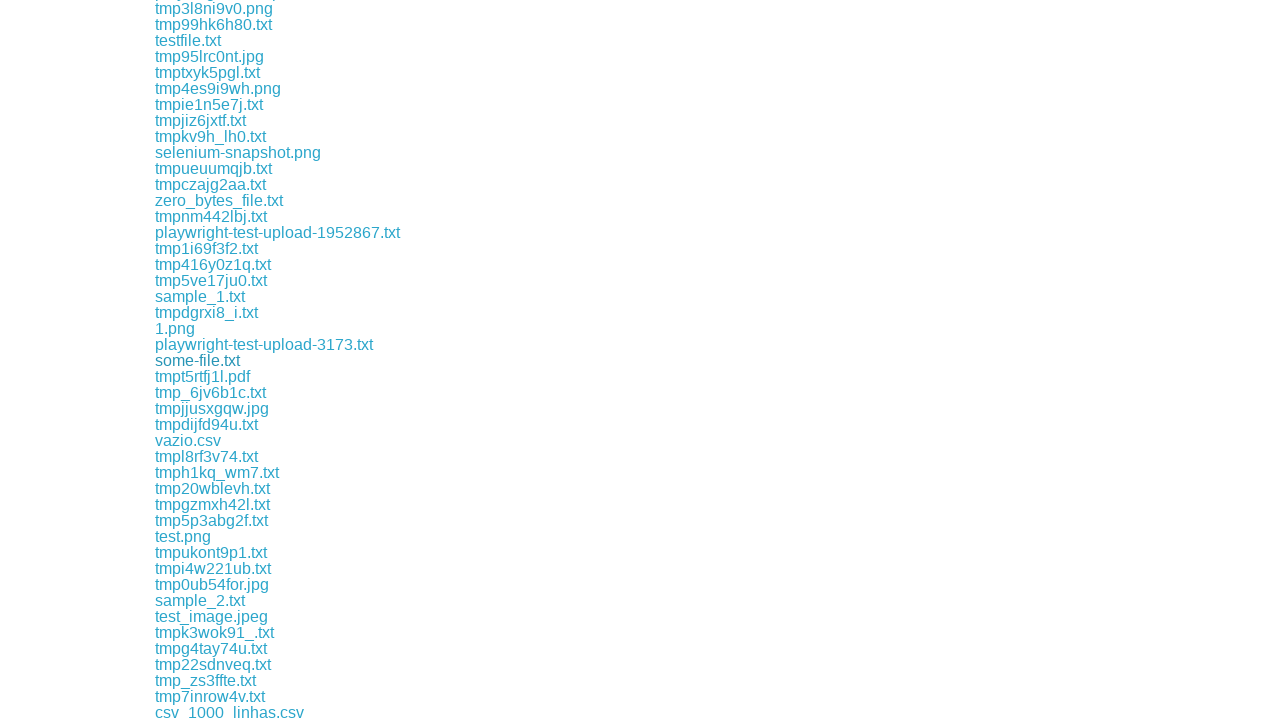